Tests the RedBus homepage by interacting with the source/destination input field - verifying it's enabled and displayed, then clicking on it to activate the field.

Starting URL: https://www.redbus.com/

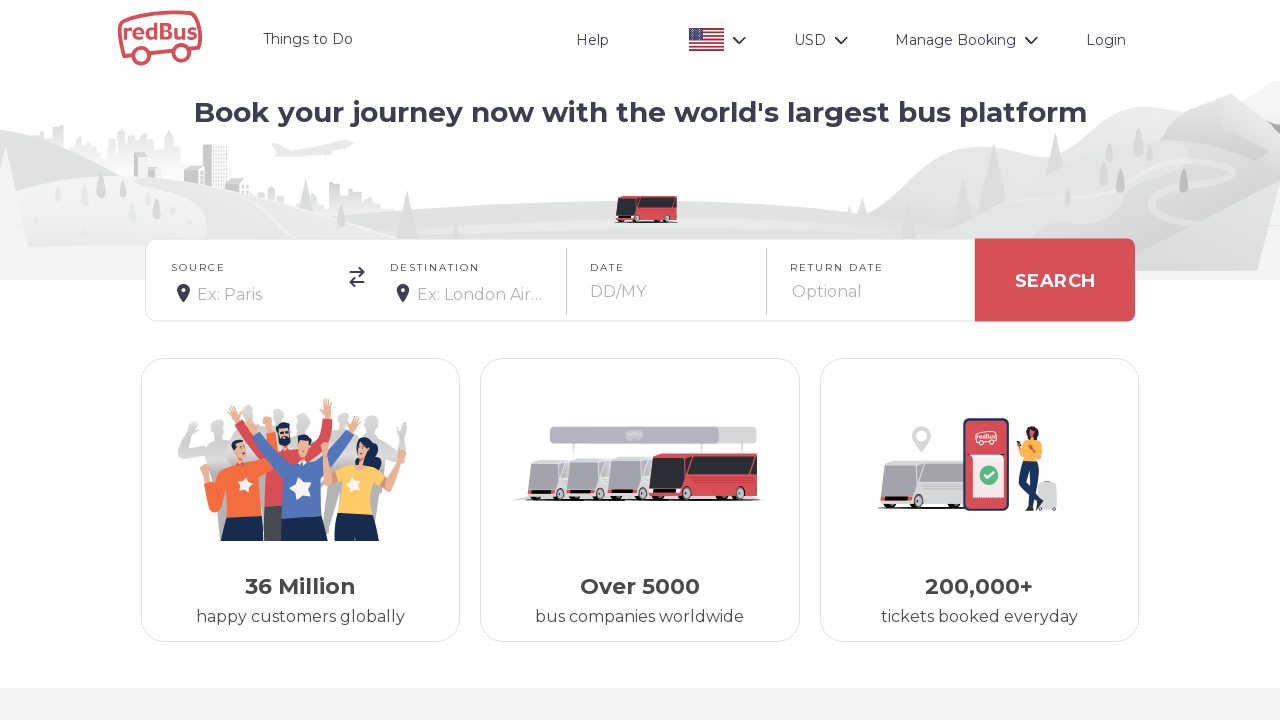

Set viewport size to 1920x1080
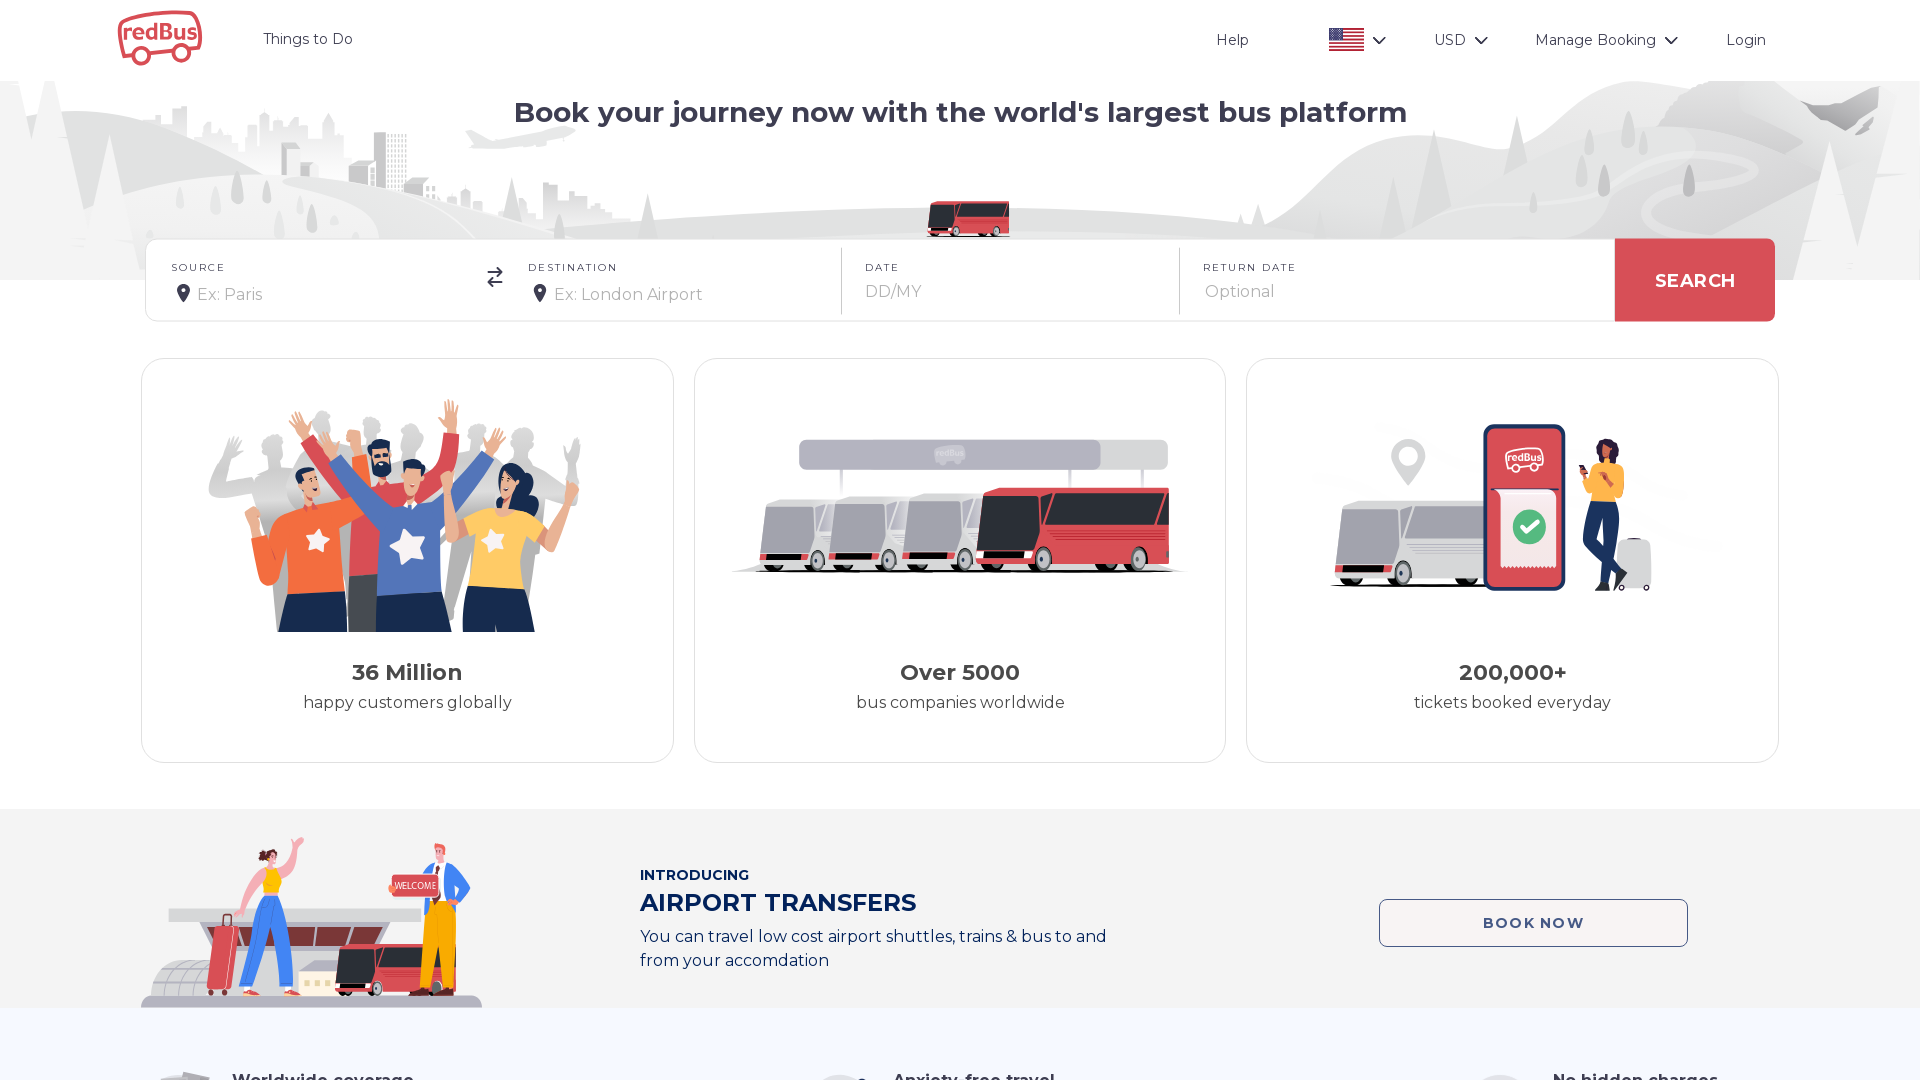

Located source input field with selector #src
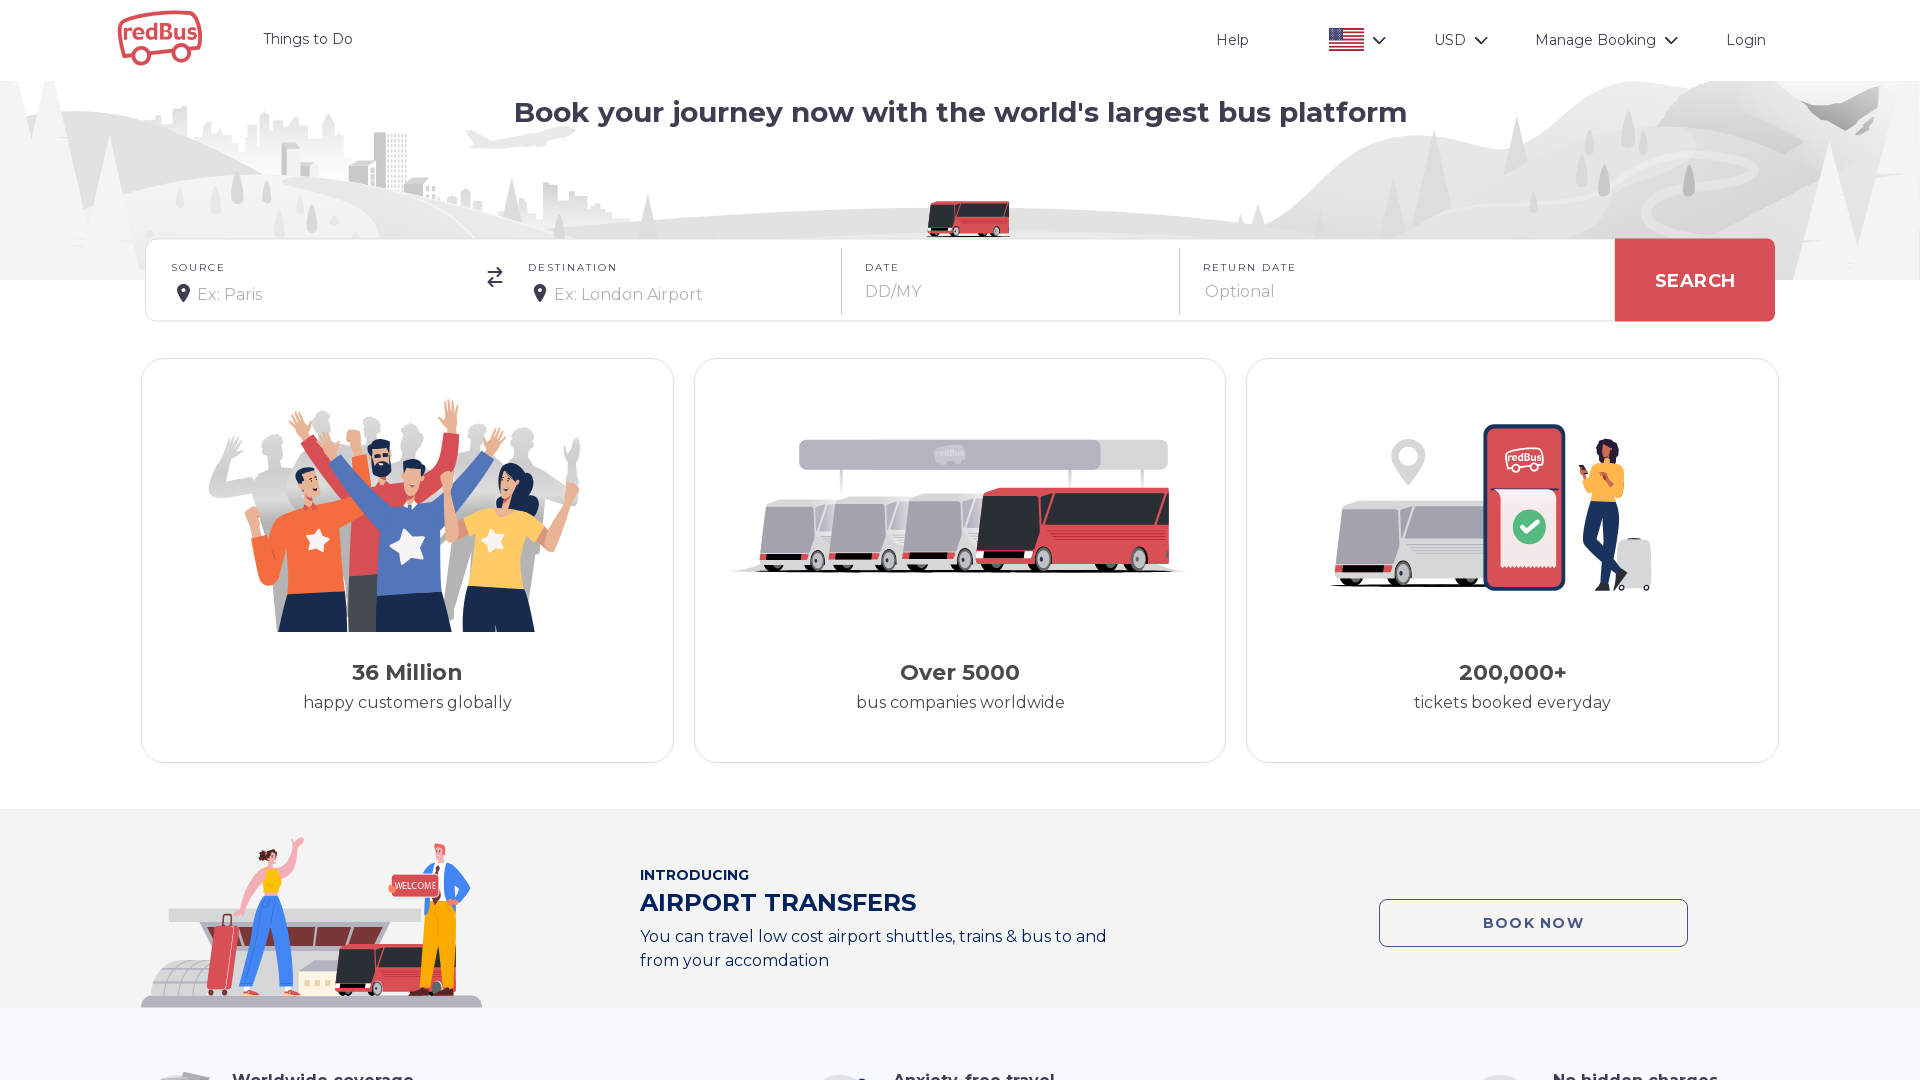

Source field is visible and displayed
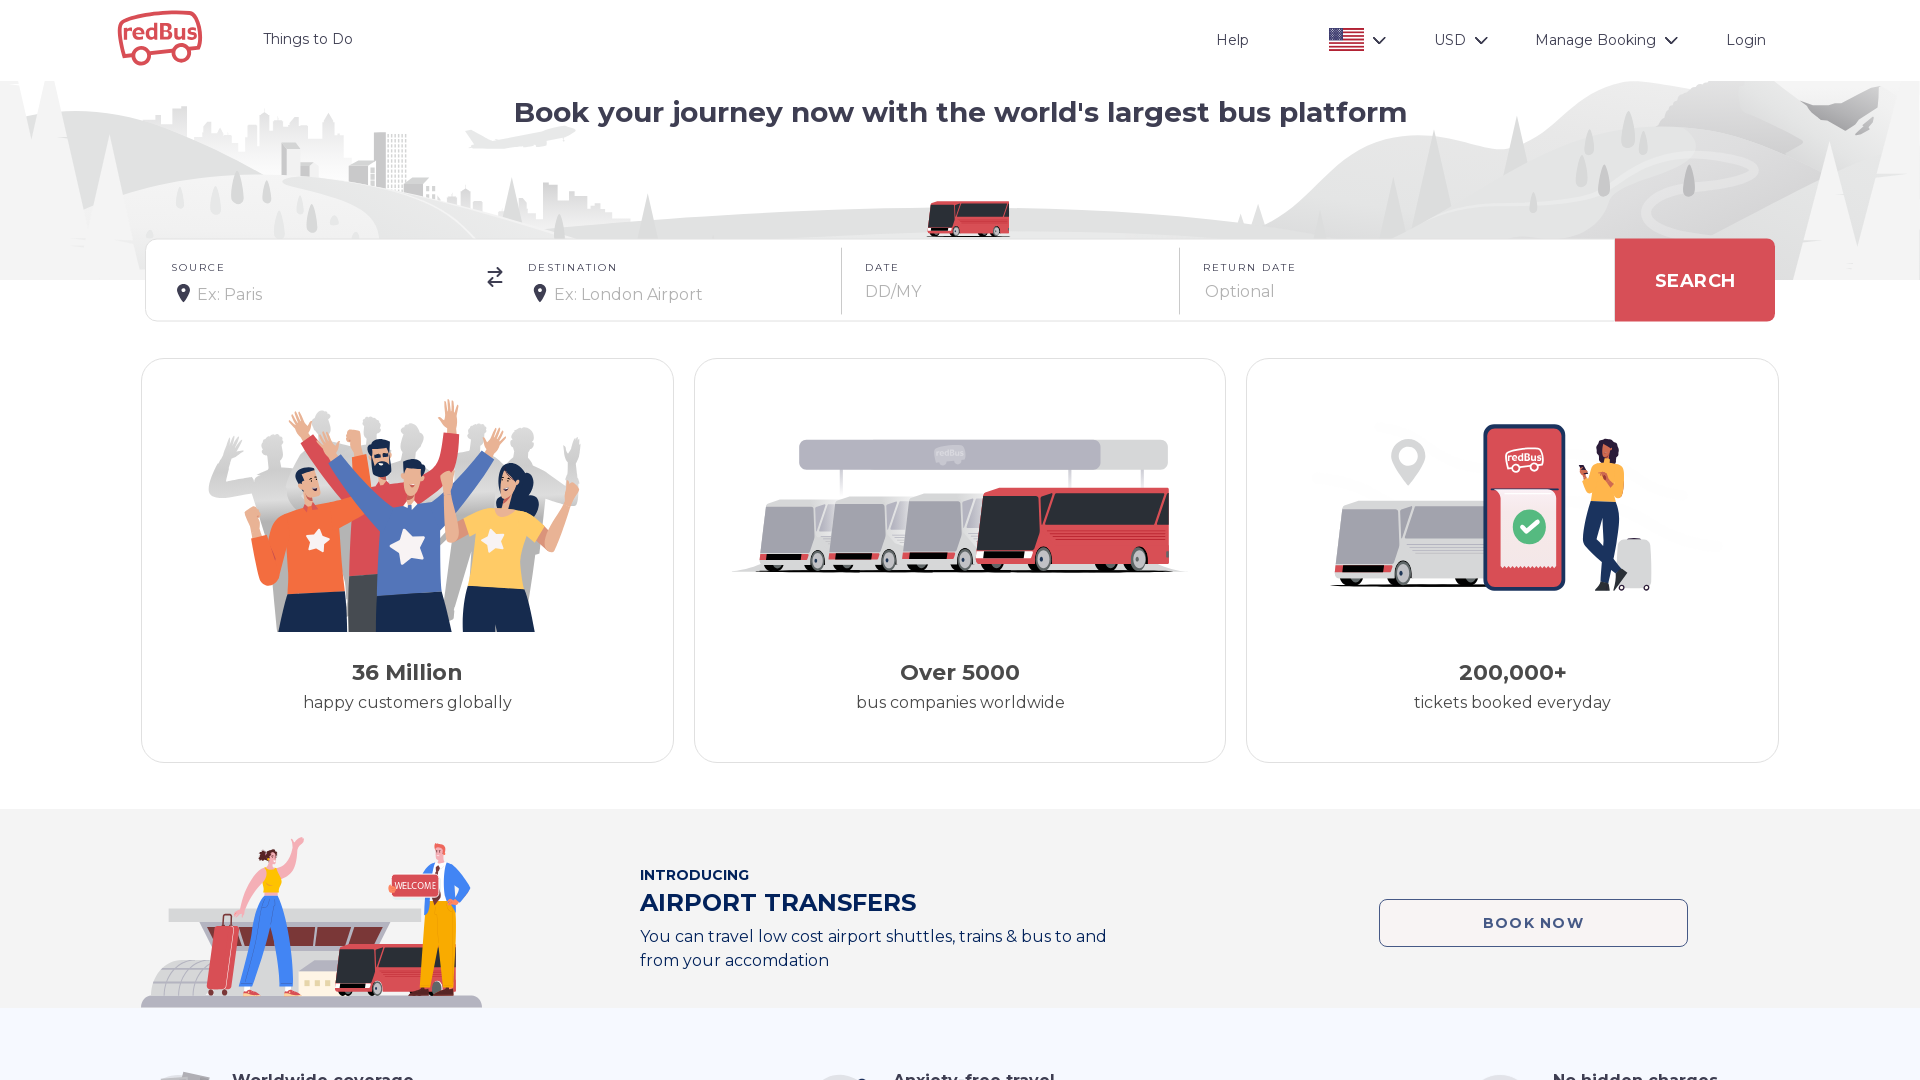

Clicked on source field to activate it at (331, 294) on #src
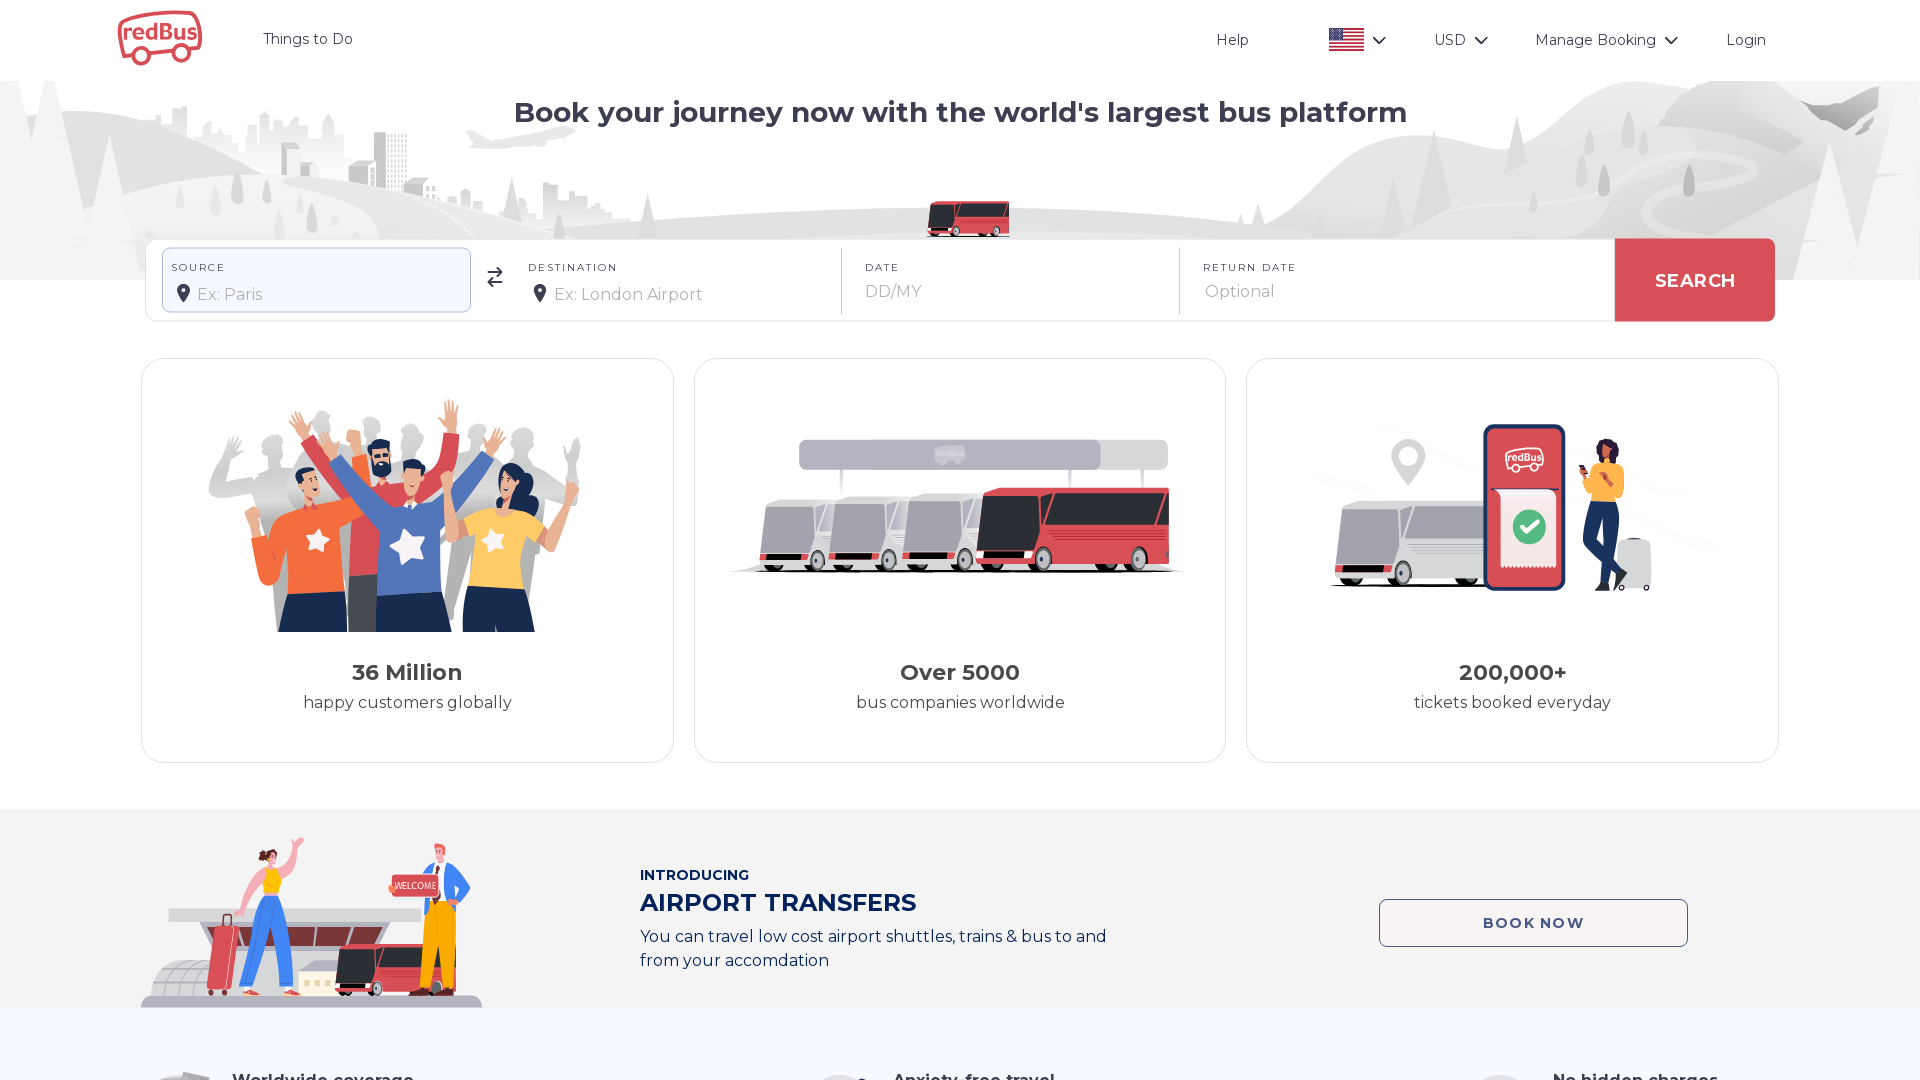

Waited 1000ms for dropdown or suggestions to appear
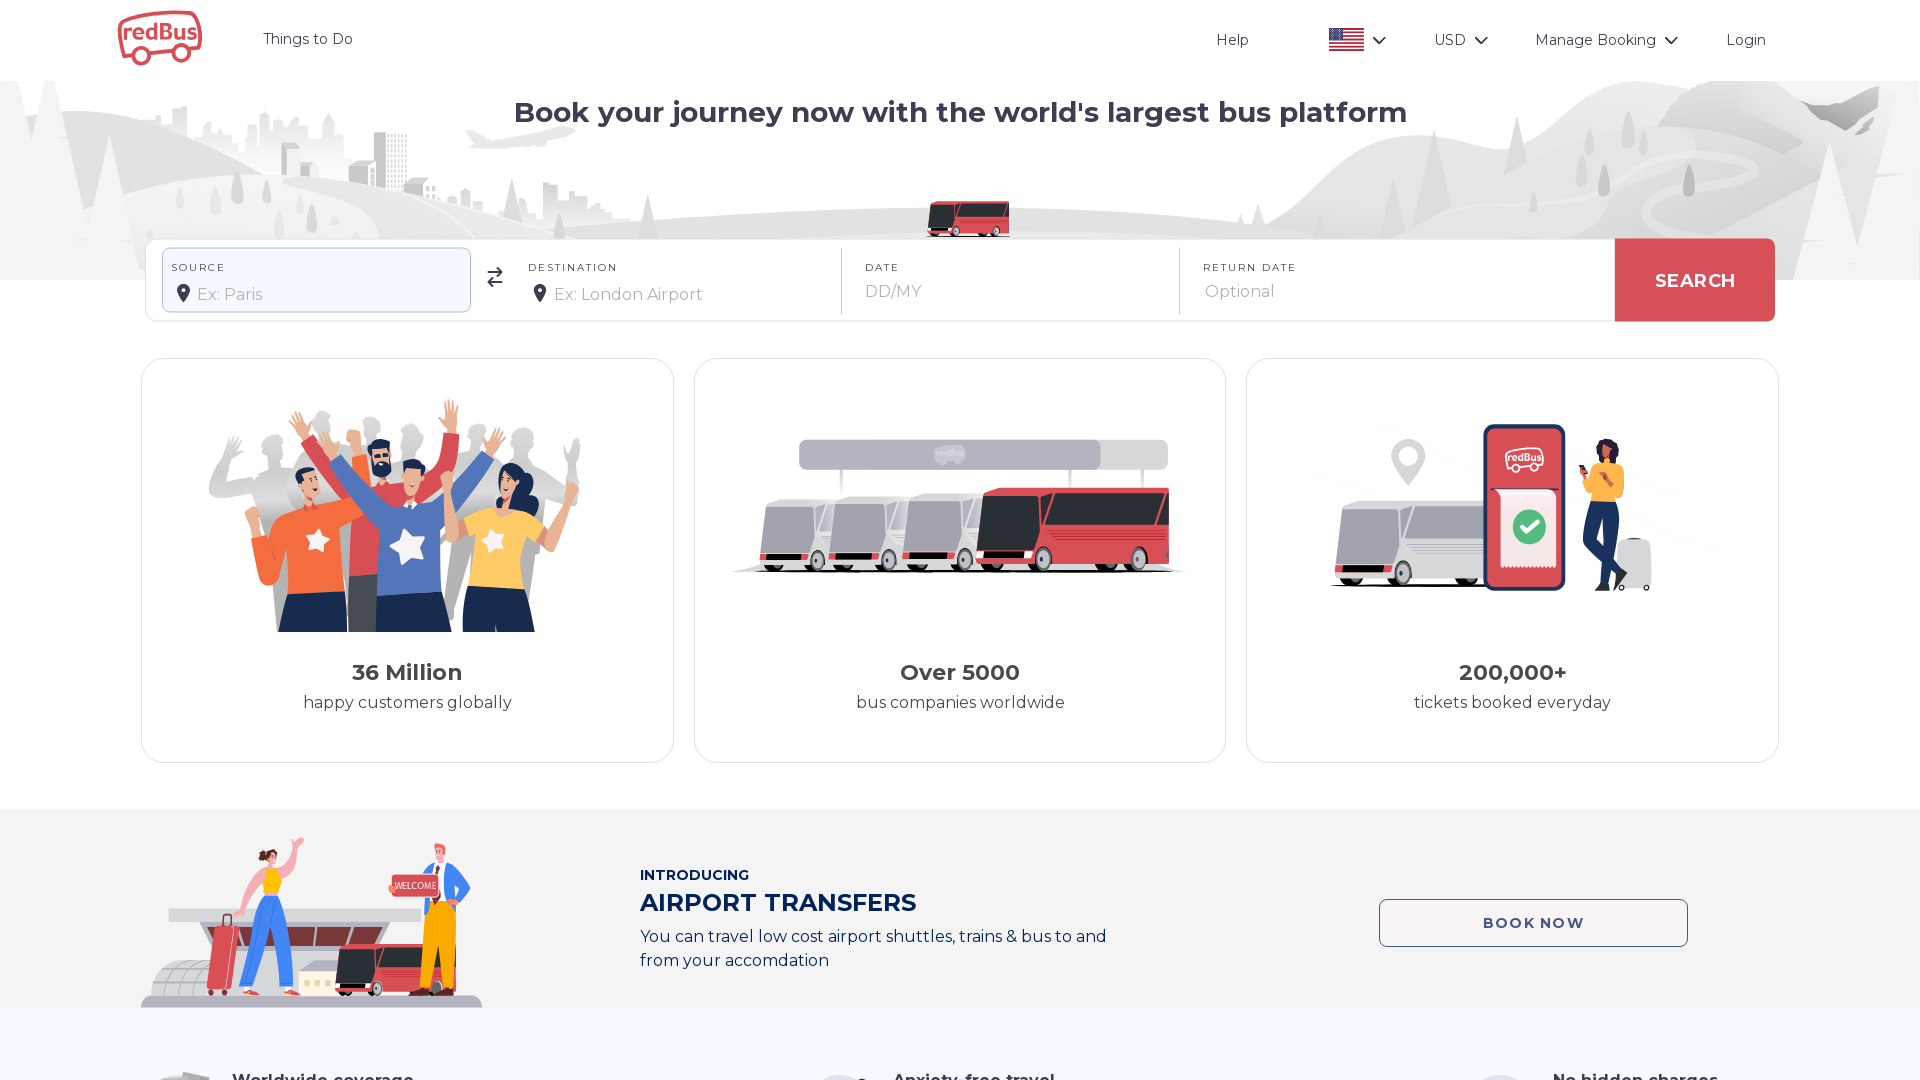

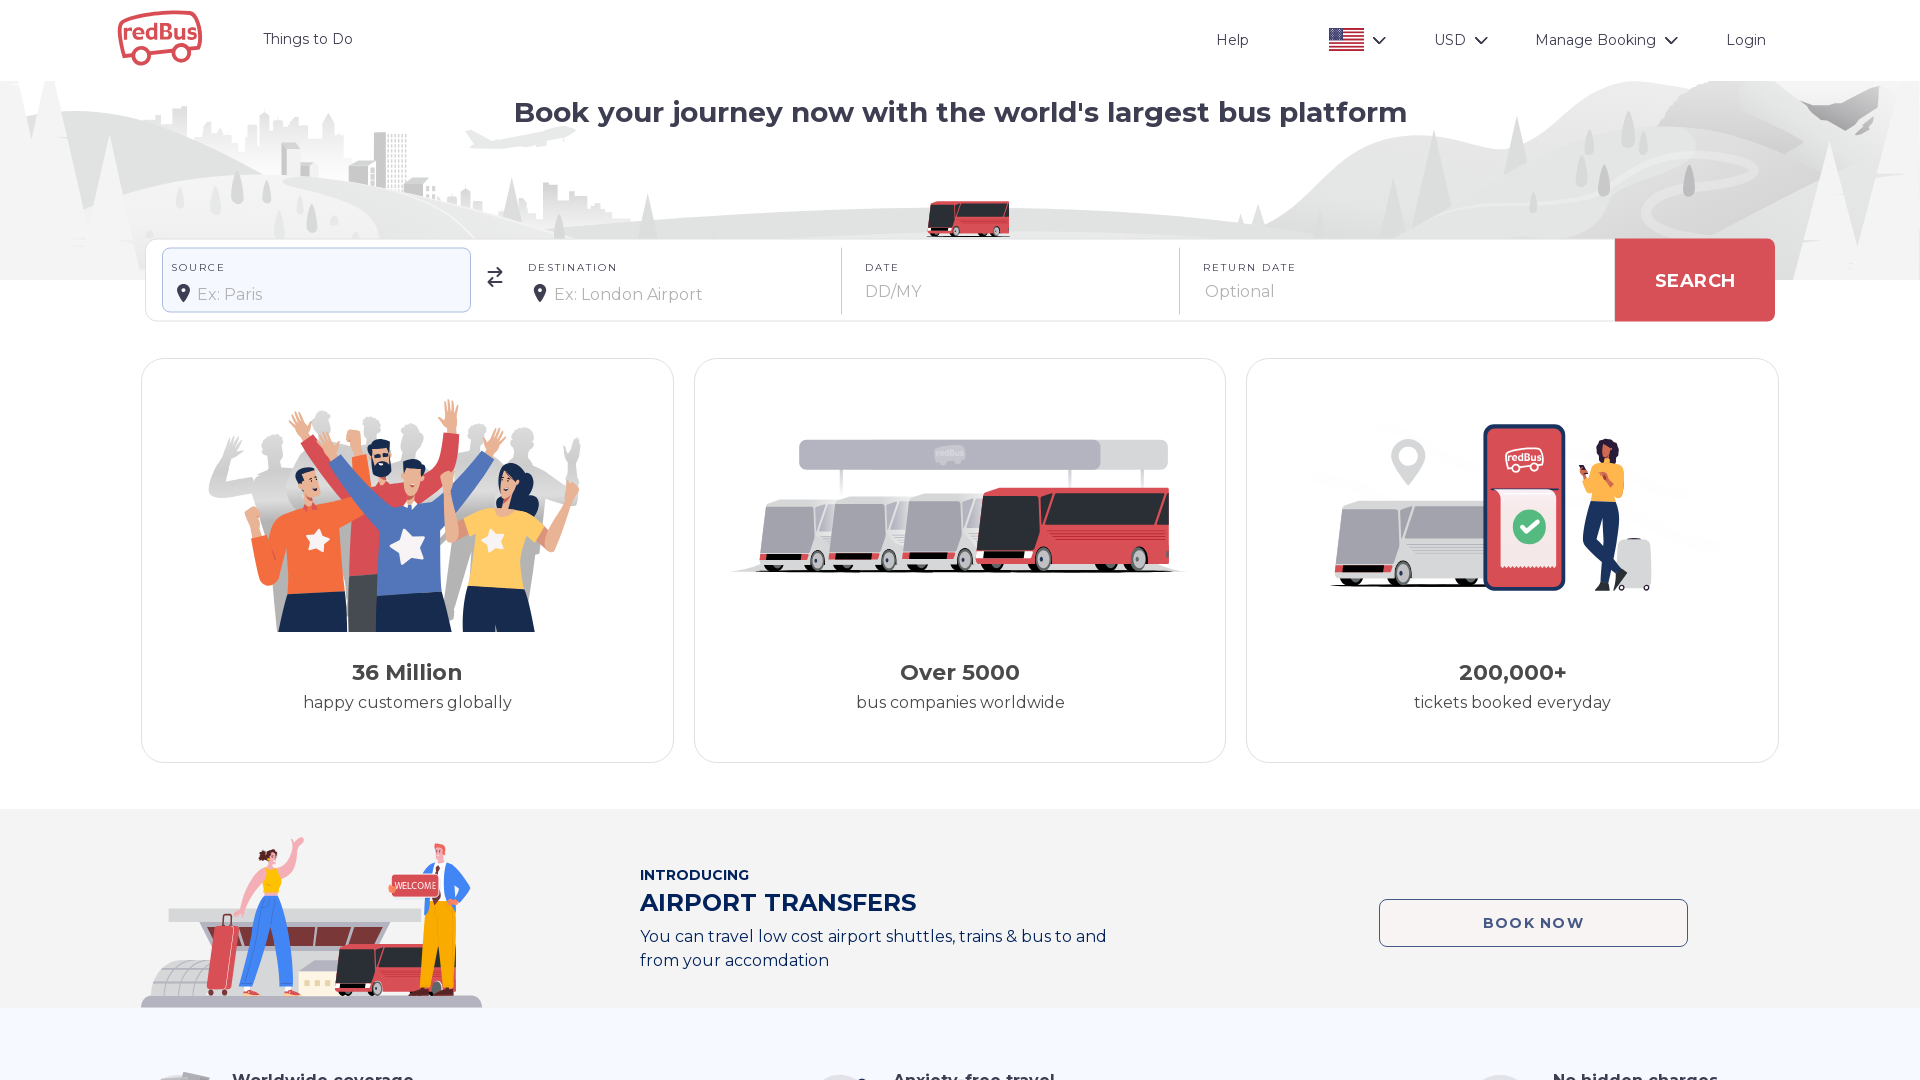